Tests mouse movement from the current pointer location by first moving to (6, 3) and then performing a relative move of (13, 15) from that position.

Starting URL: https://selenium.dev/selenium/web/mouse_interaction.html

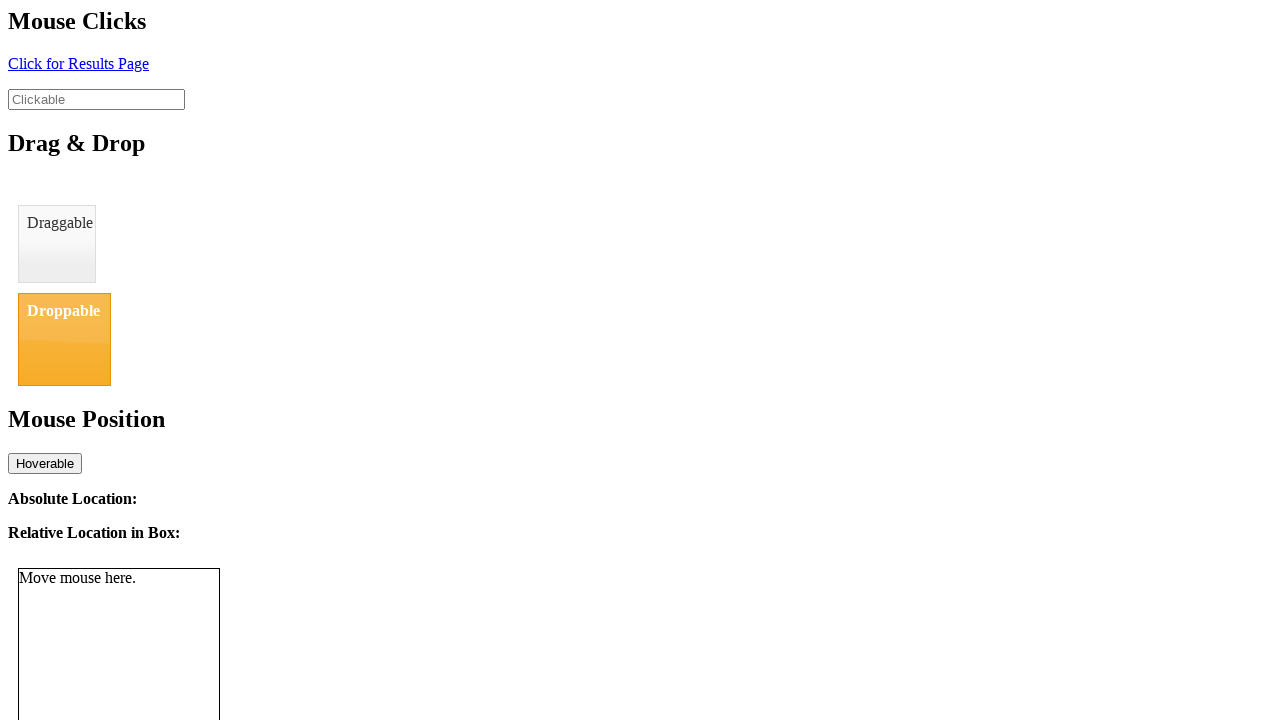

Moved mouse to initial position (6, 3) at (6, 3)
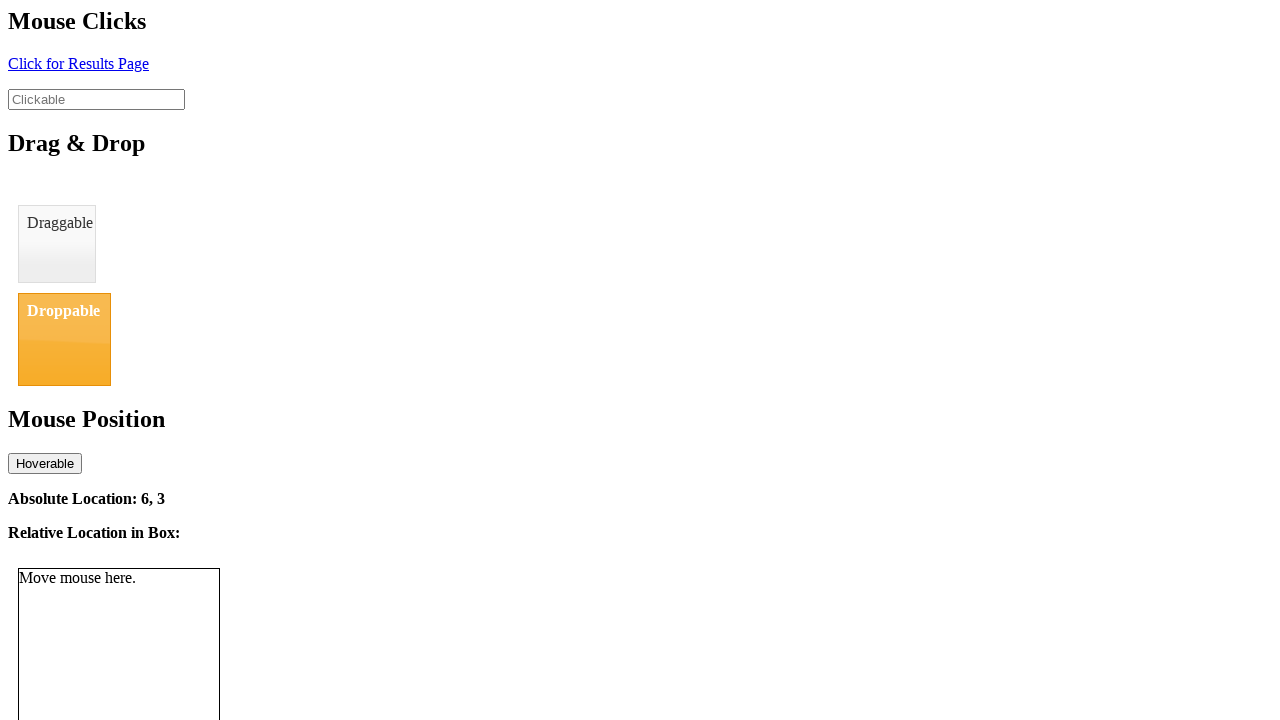

Moved mouse relative by (13, 15) to final position (19, 18) at (19, 18)
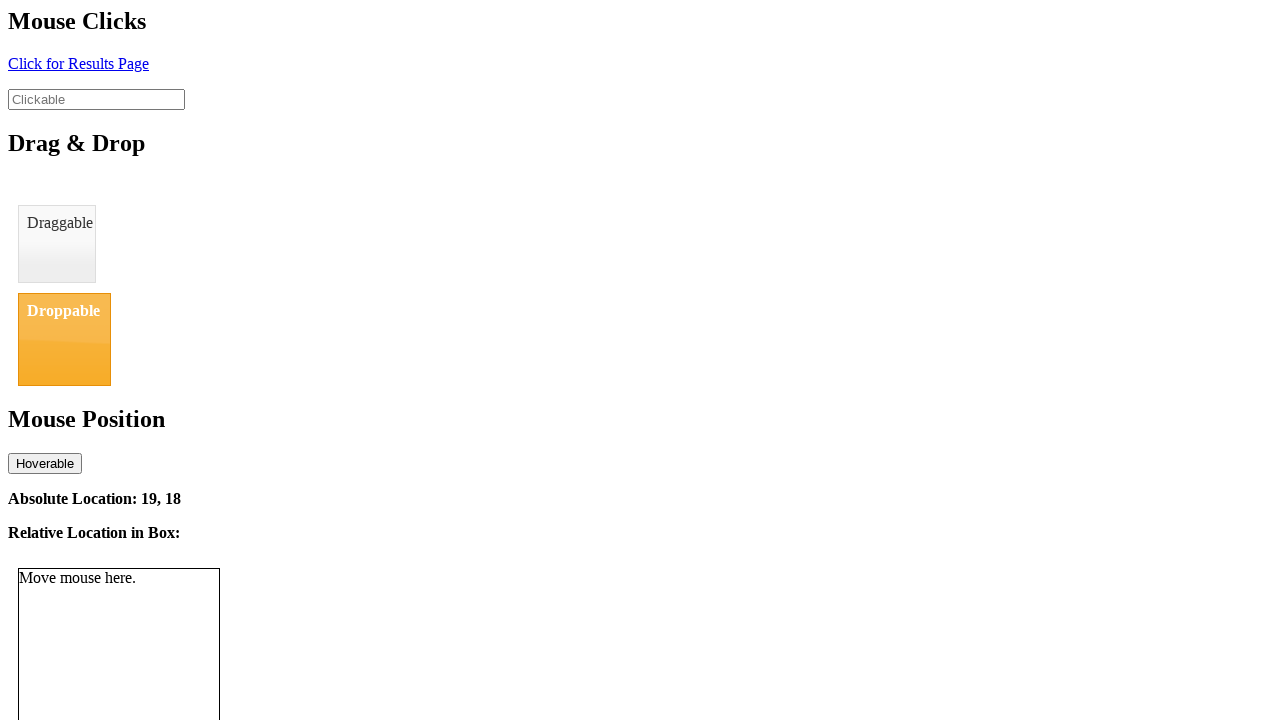

Waited for absolute location element to be visible
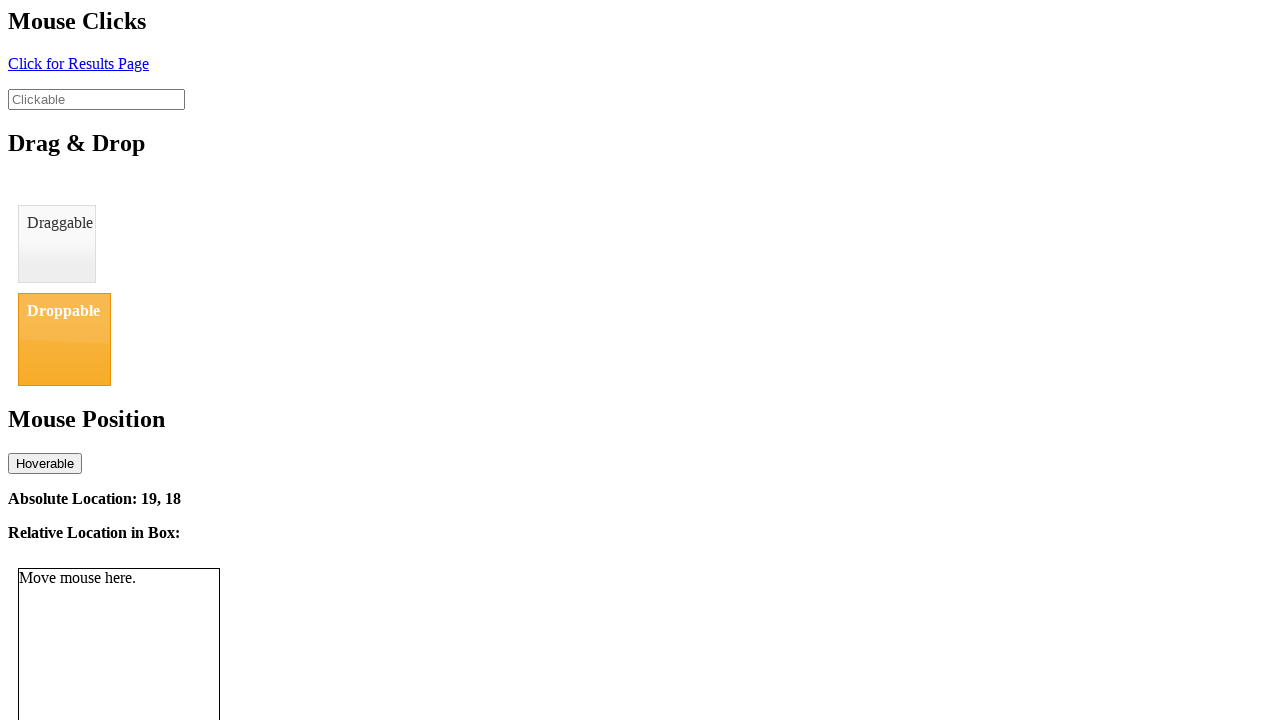

Retrieved absolute location text content to verify final mouse position
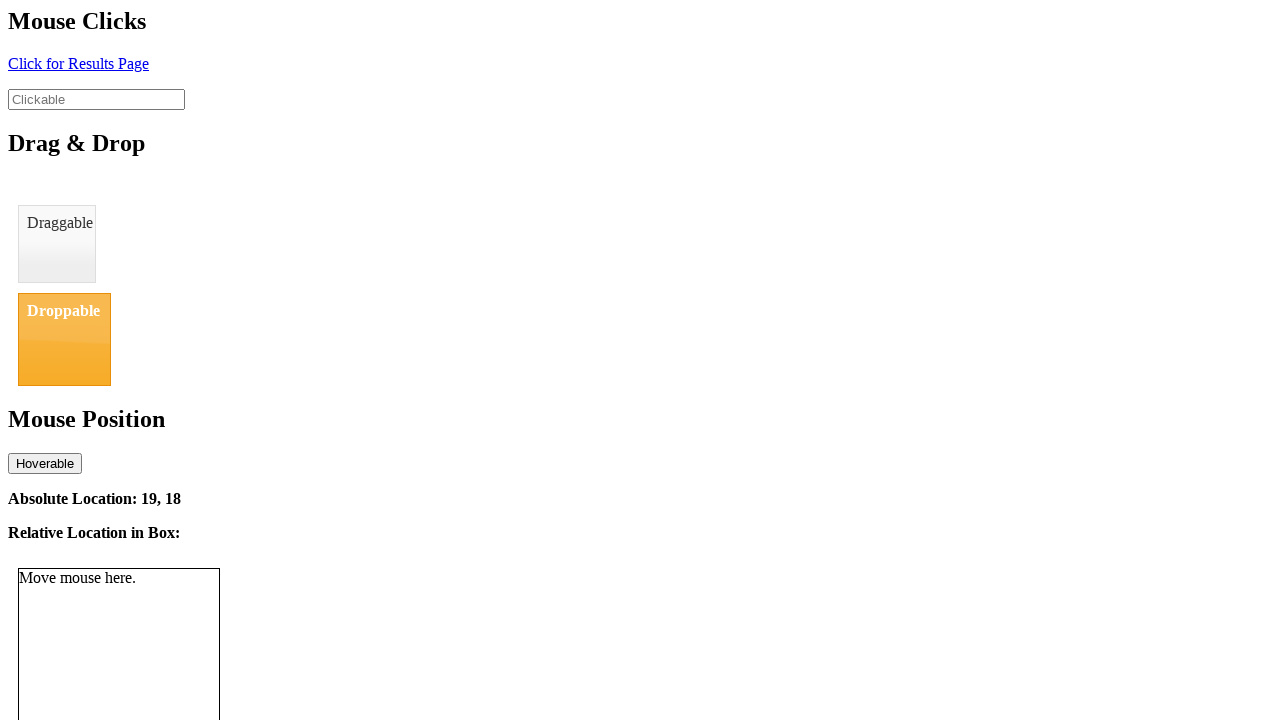

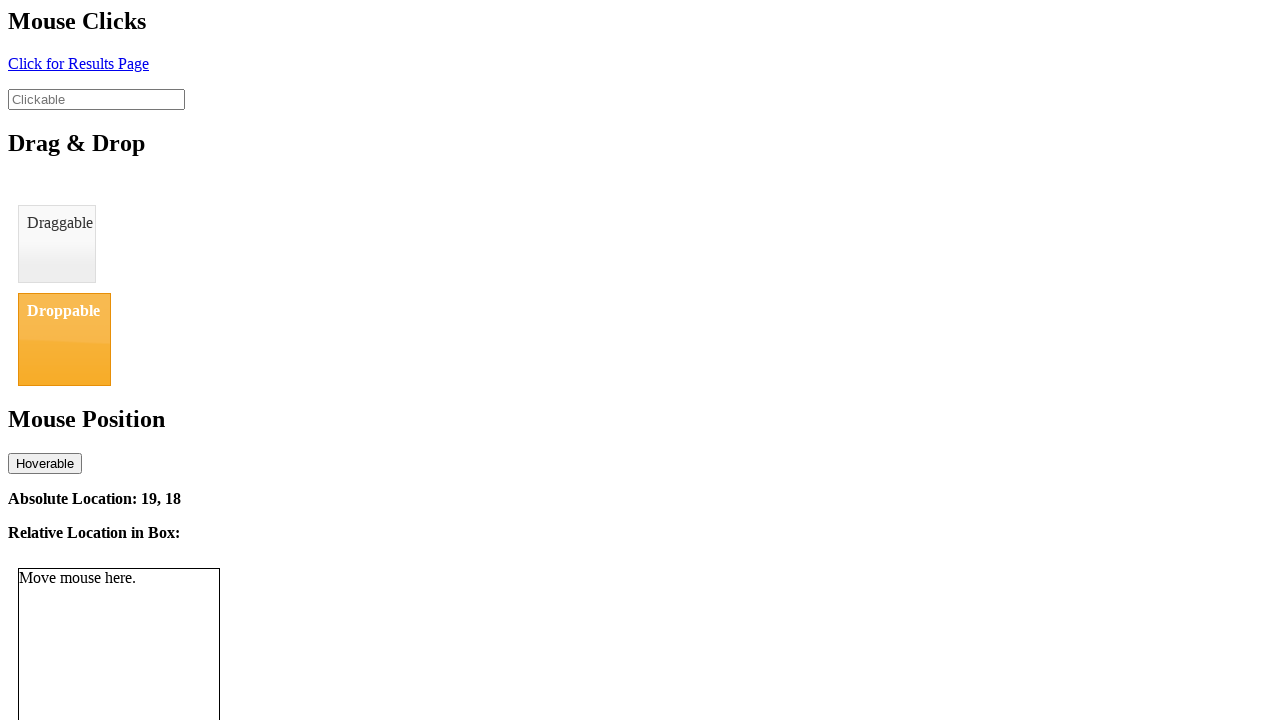